Clicks a confirmation popup button, dismisses/cancels the confirmation, and verifies the denial message appears

Starting URL: https://kristinek.github.io/site/examples/alerts_popups

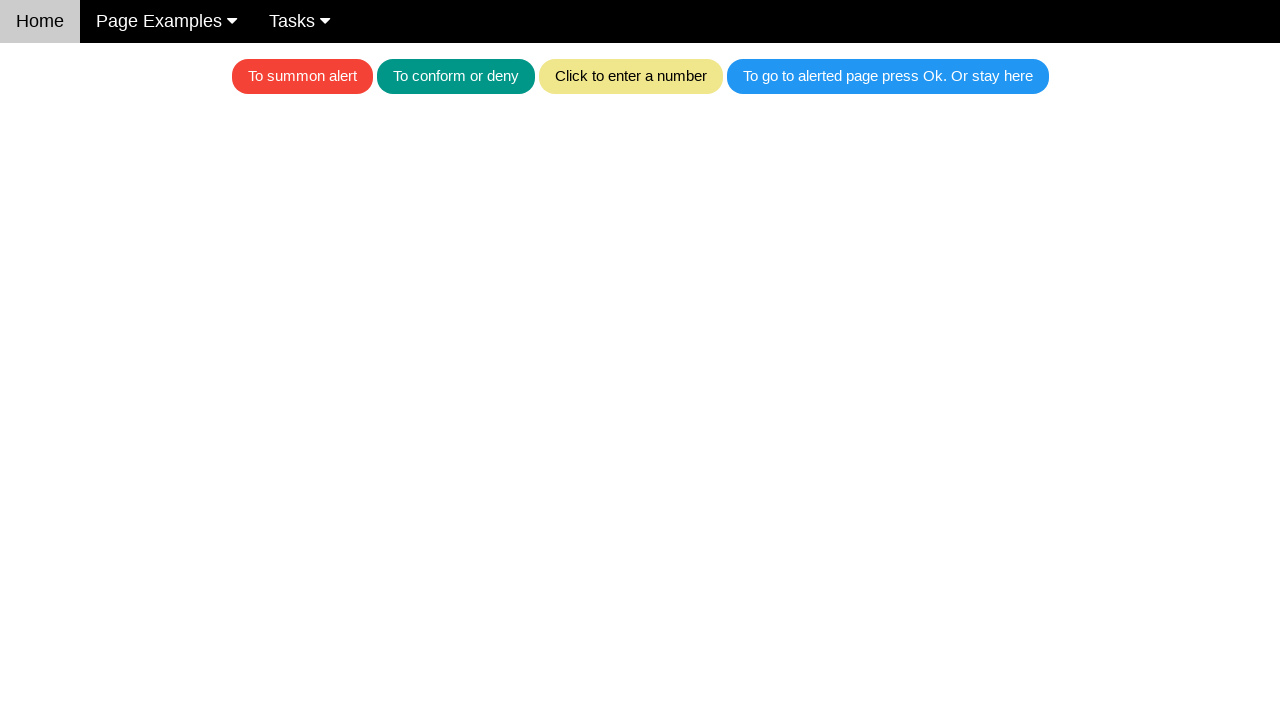

Set up dialog handler to dismiss confirmation popups
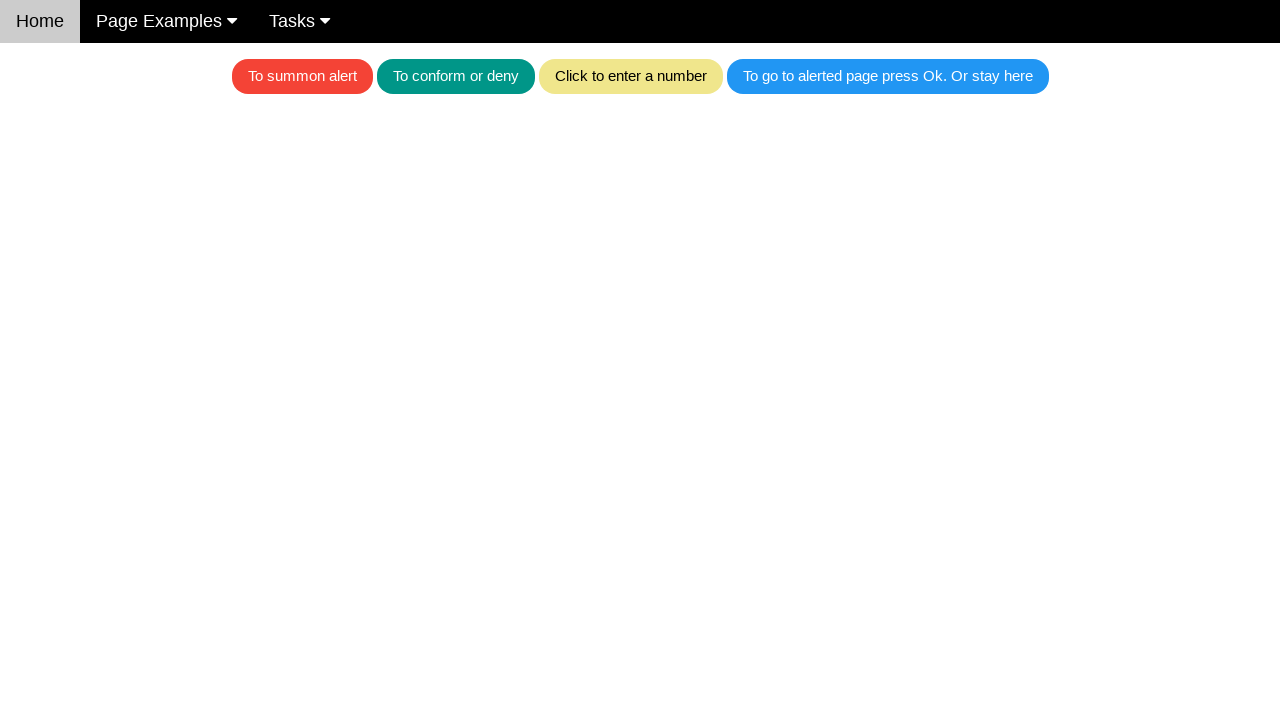

Clicked the teal confirmation popup button at (456, 76) on .w3-teal
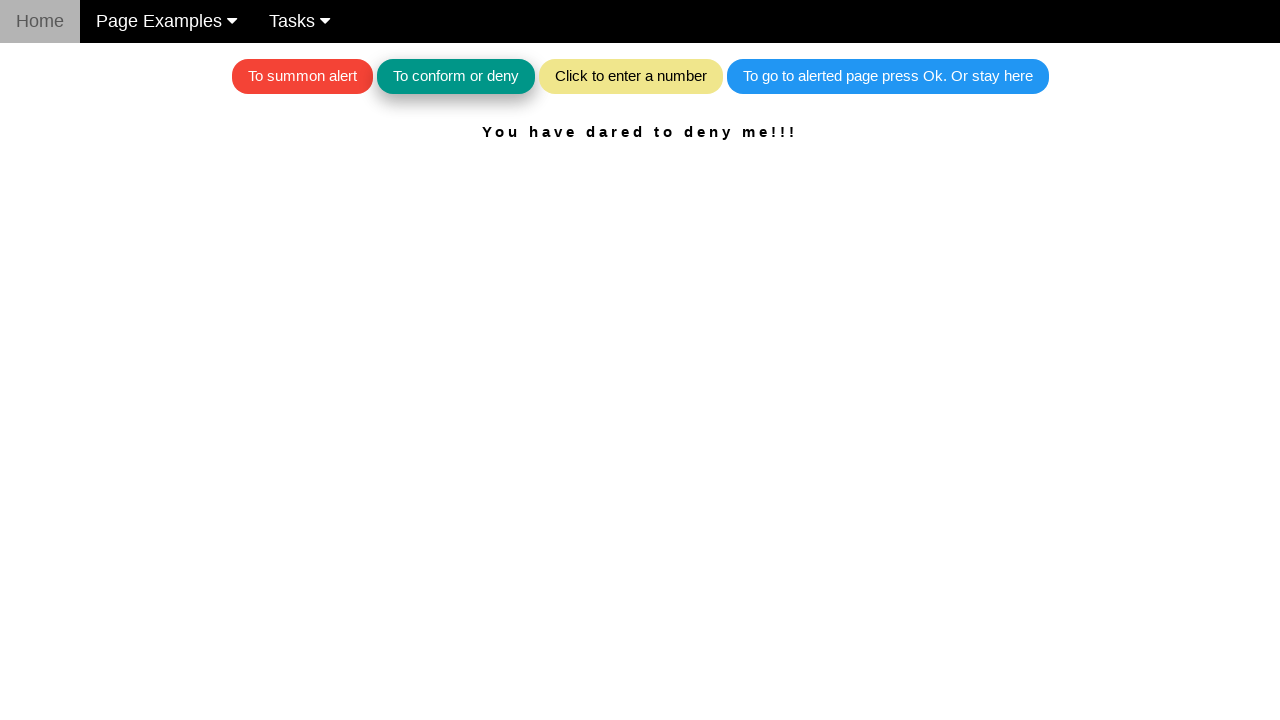

Confirmation dismissal message appeared
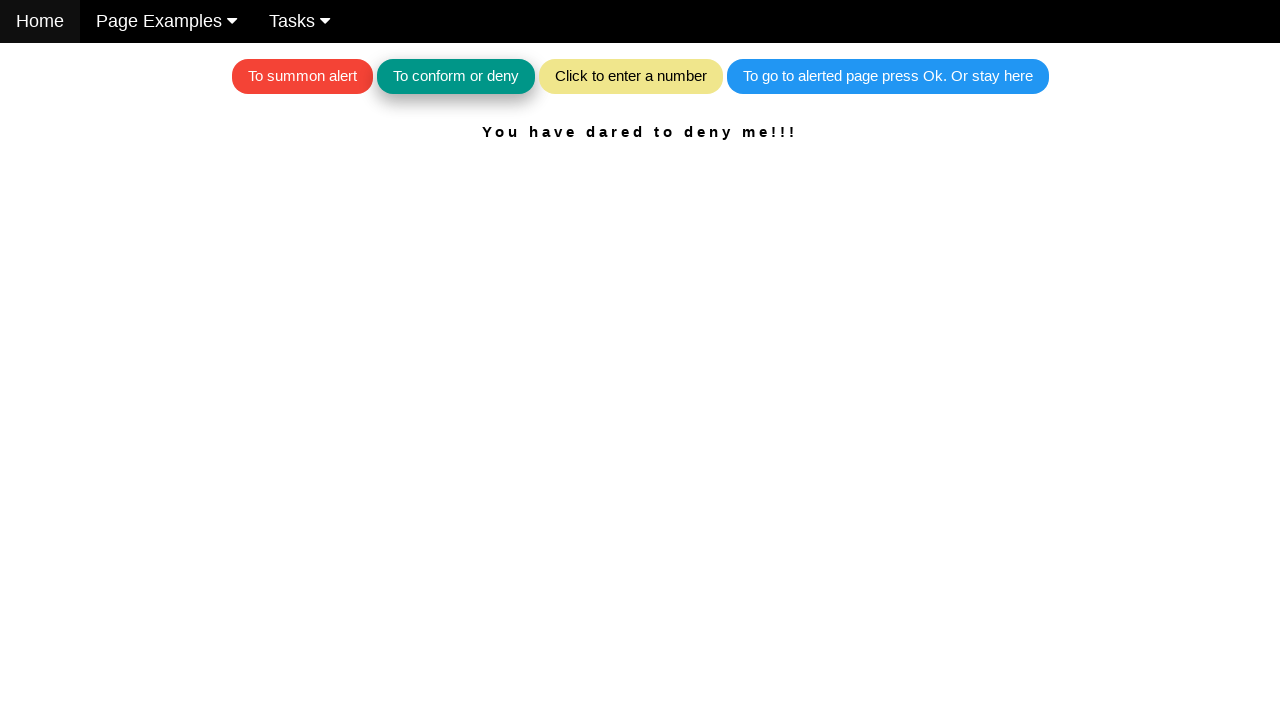

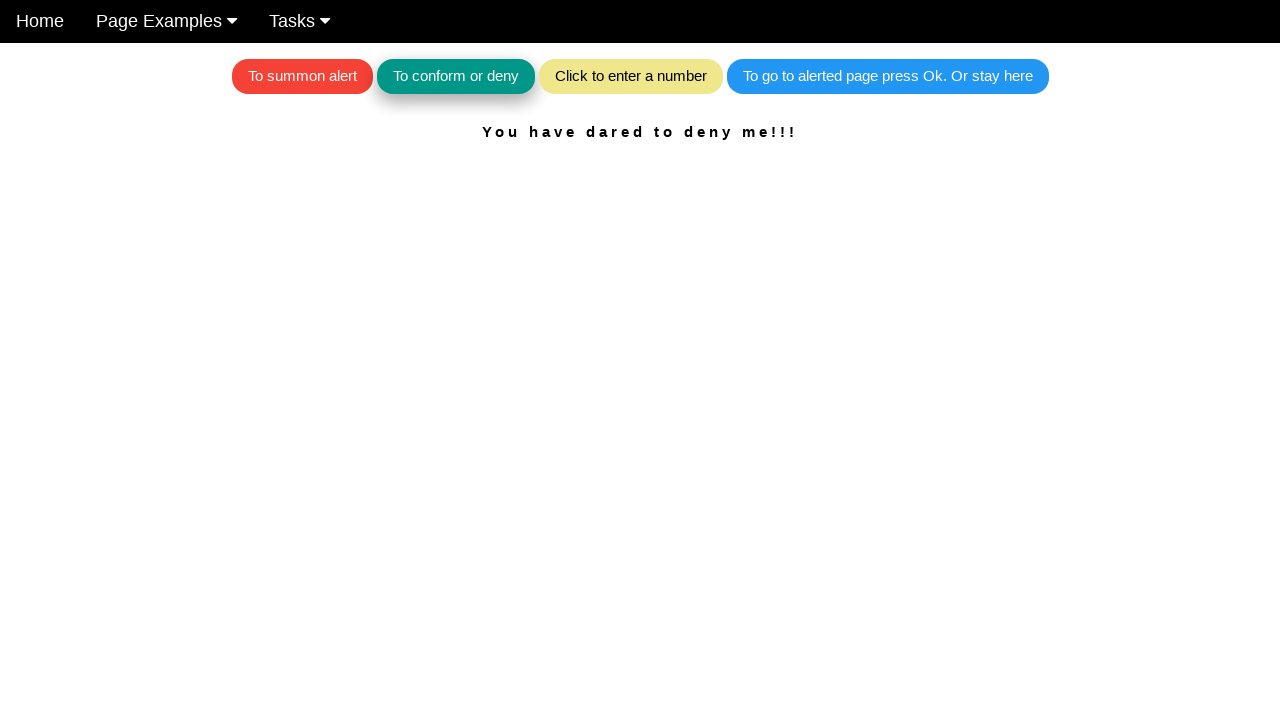